Tests radio button selection state by clicking and verifying the checked status

Starting URL: https://rahulshettyacademy.com/AutomationPractice/

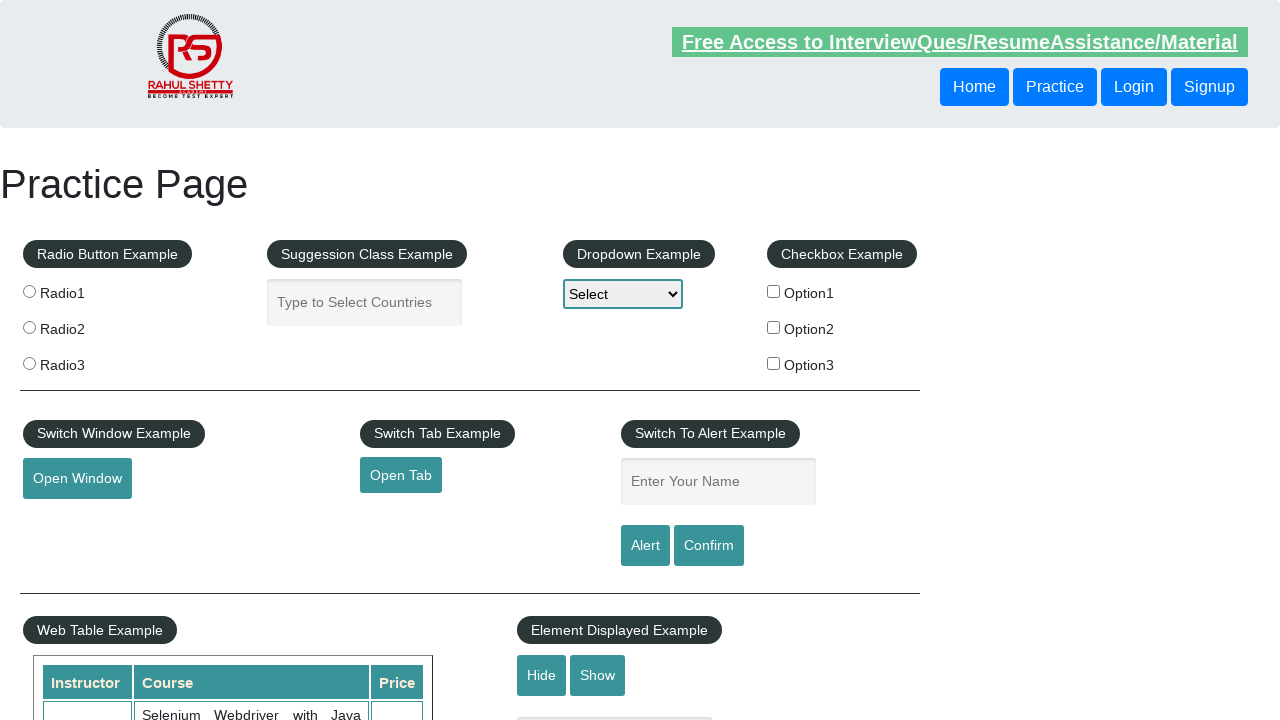

Located radio button 3 element
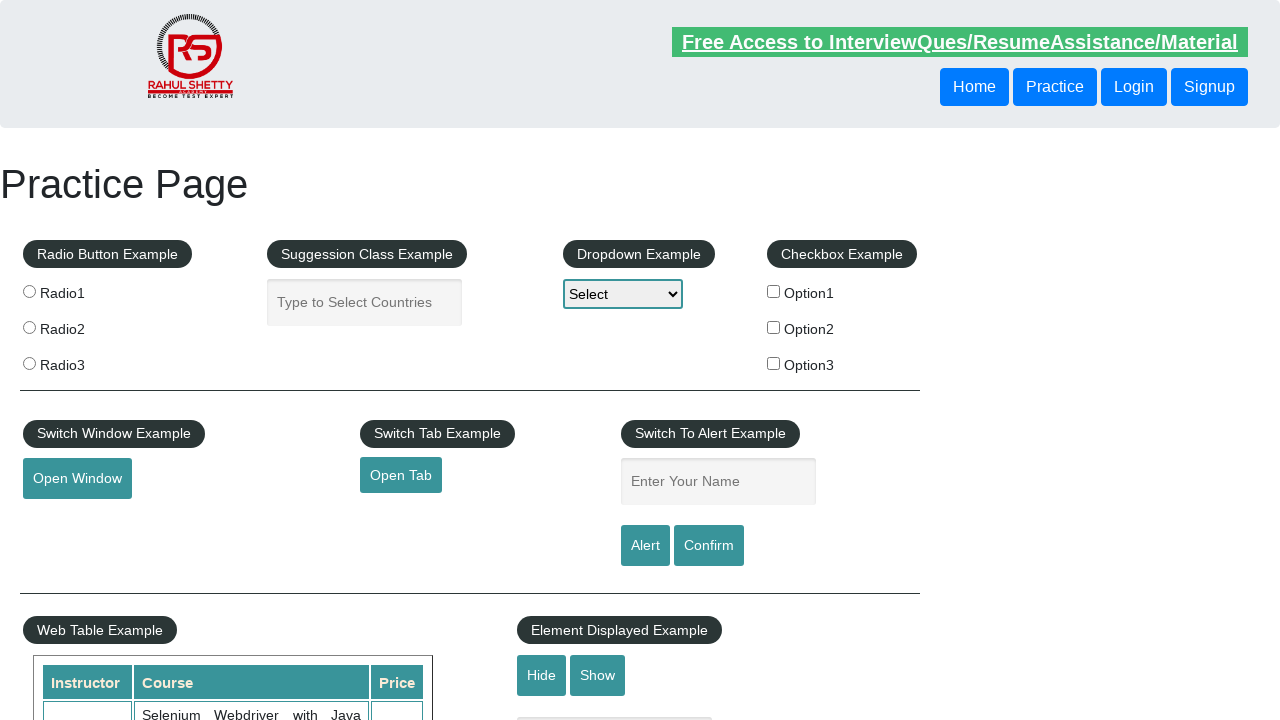

Checked initial selection status of radio button 3
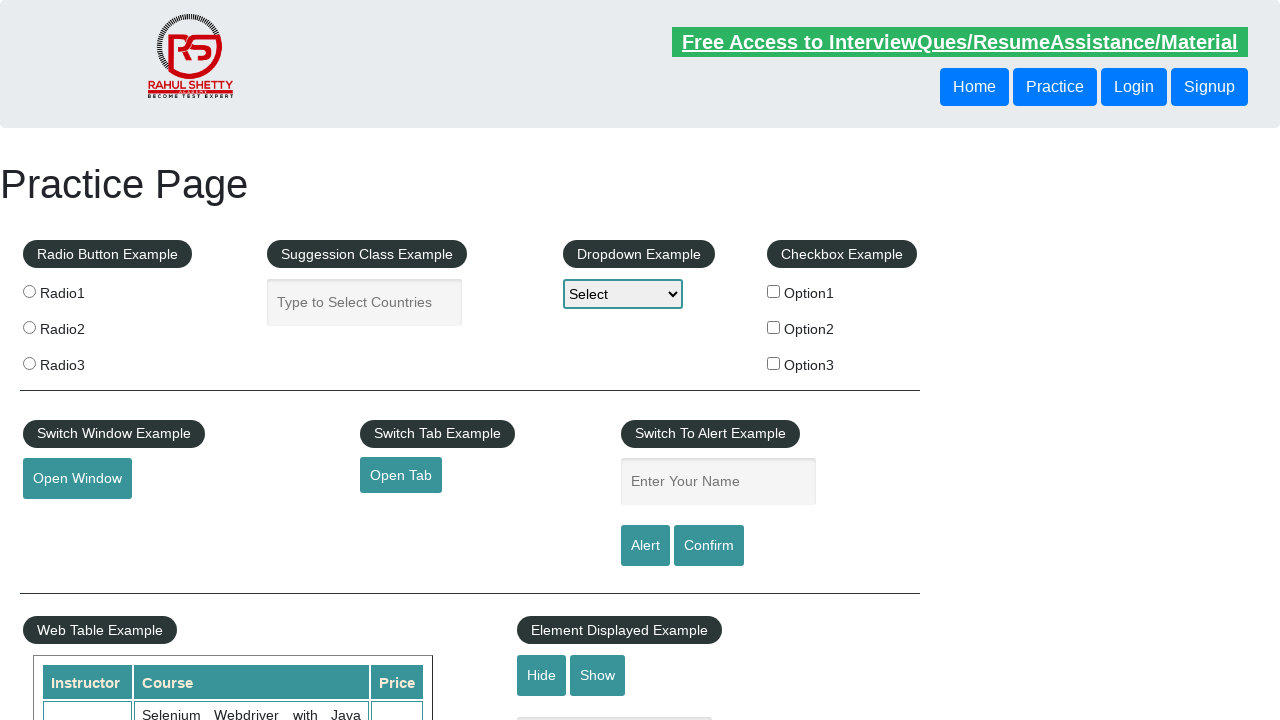

Clicked radio button 3 at (29, 363) on xpath=//*[@value='radio3']
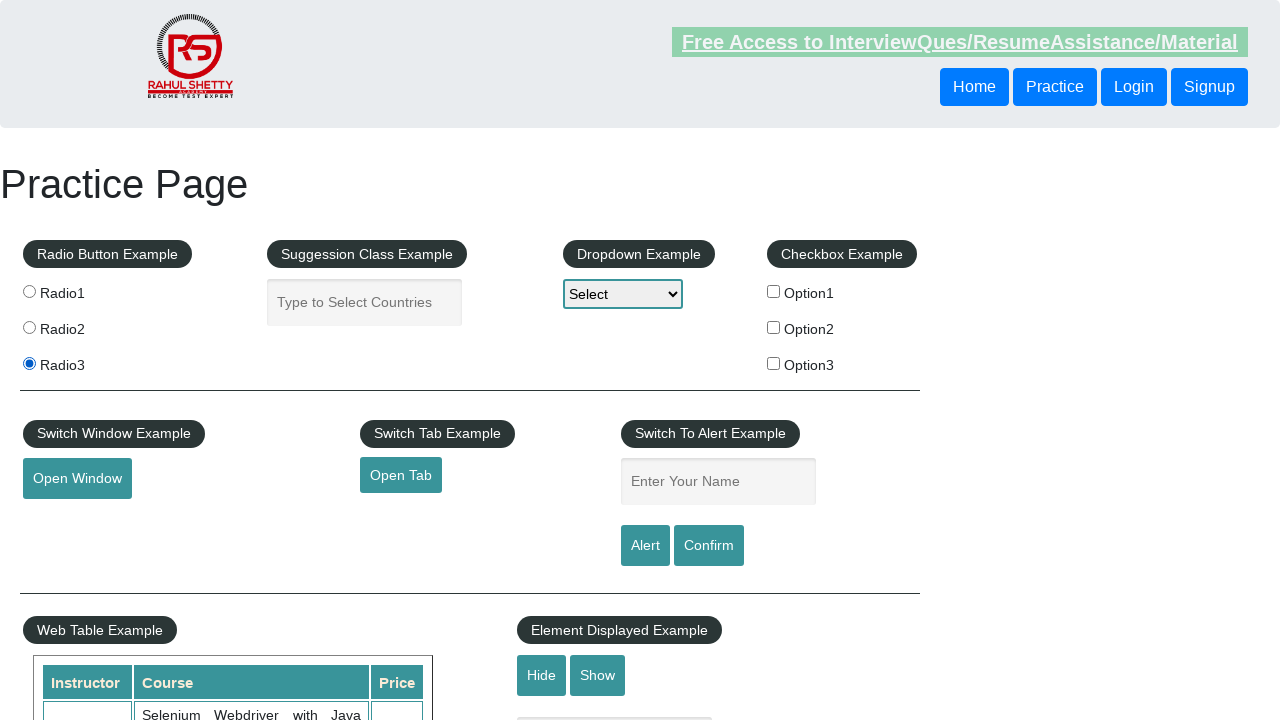

Verified radio button 3 is now checked after clicking
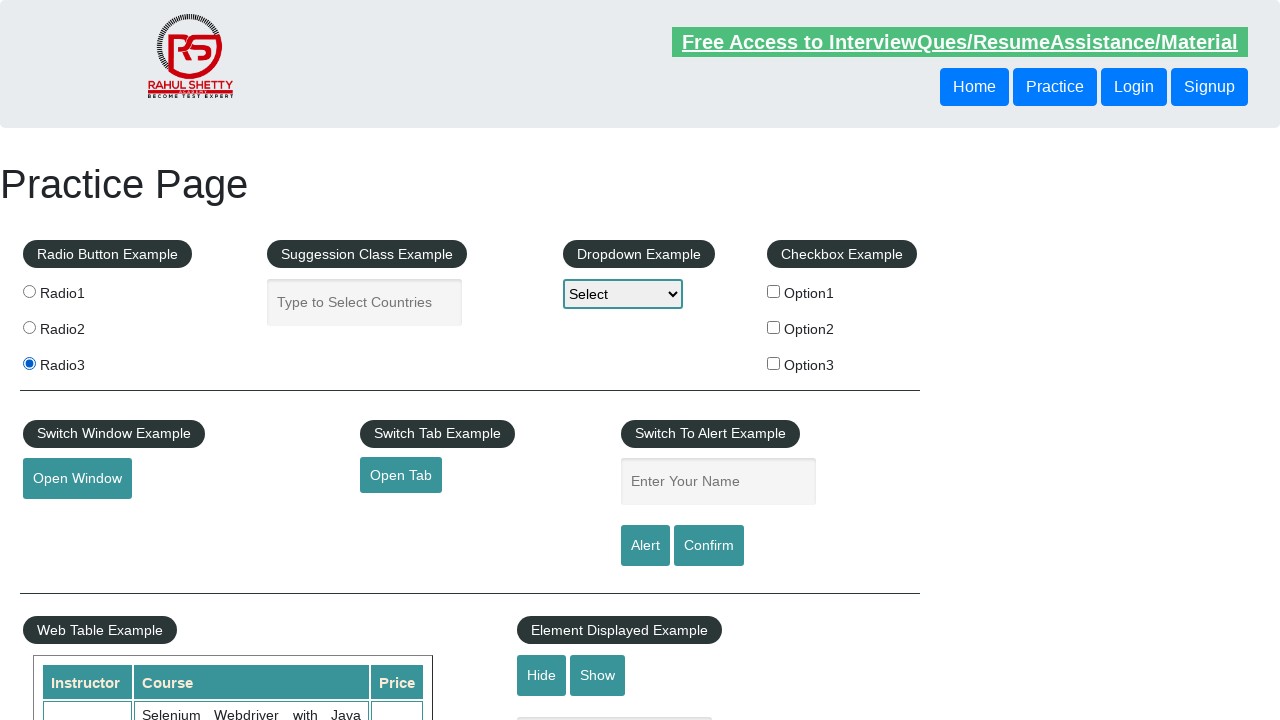

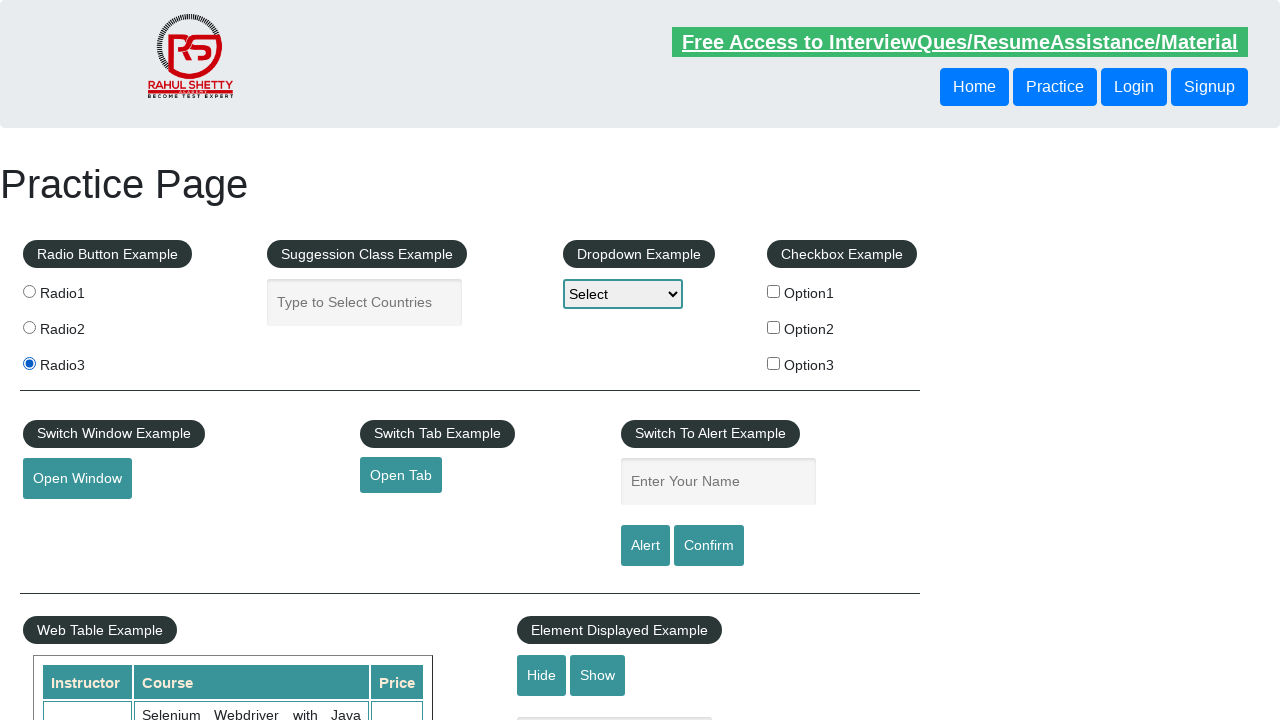